Tests drag and drop functionality on jQuery UI demo page by dragging an element and dropping it onto a target area within an iframe

Starting URL: https://jqueryui.com/droppable/

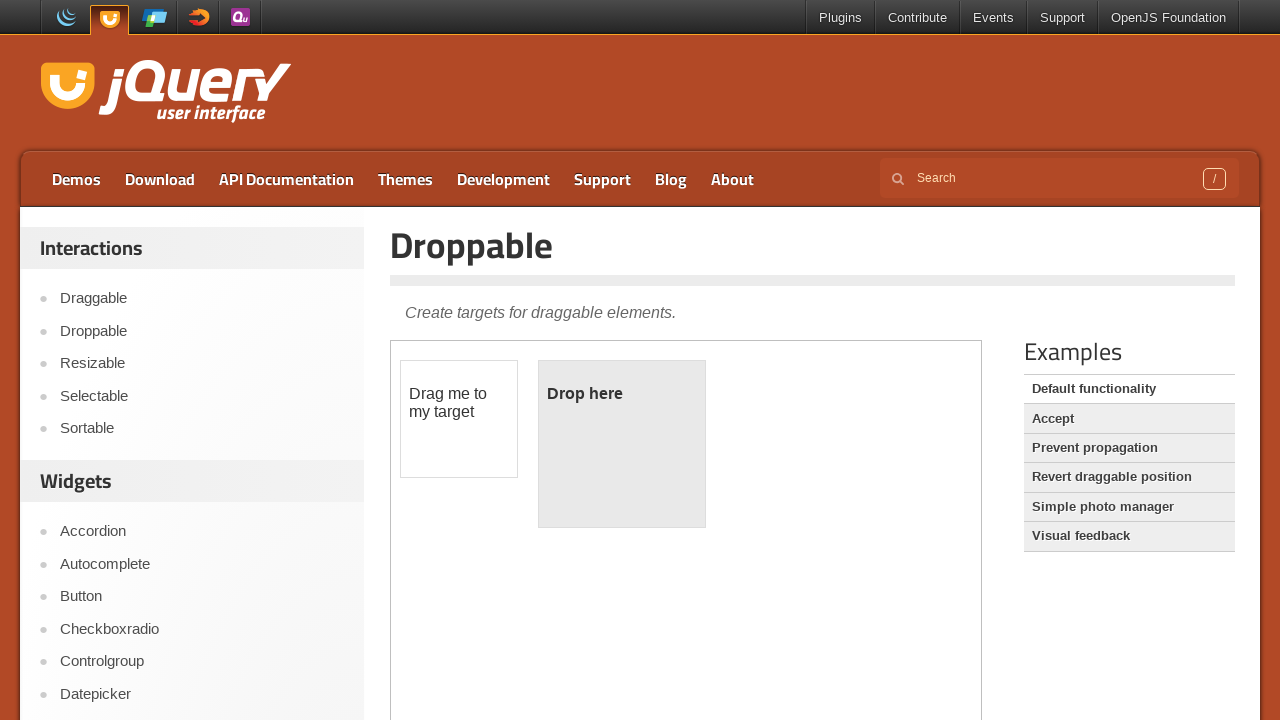

Located the demo iframe containing drag and drop functionality
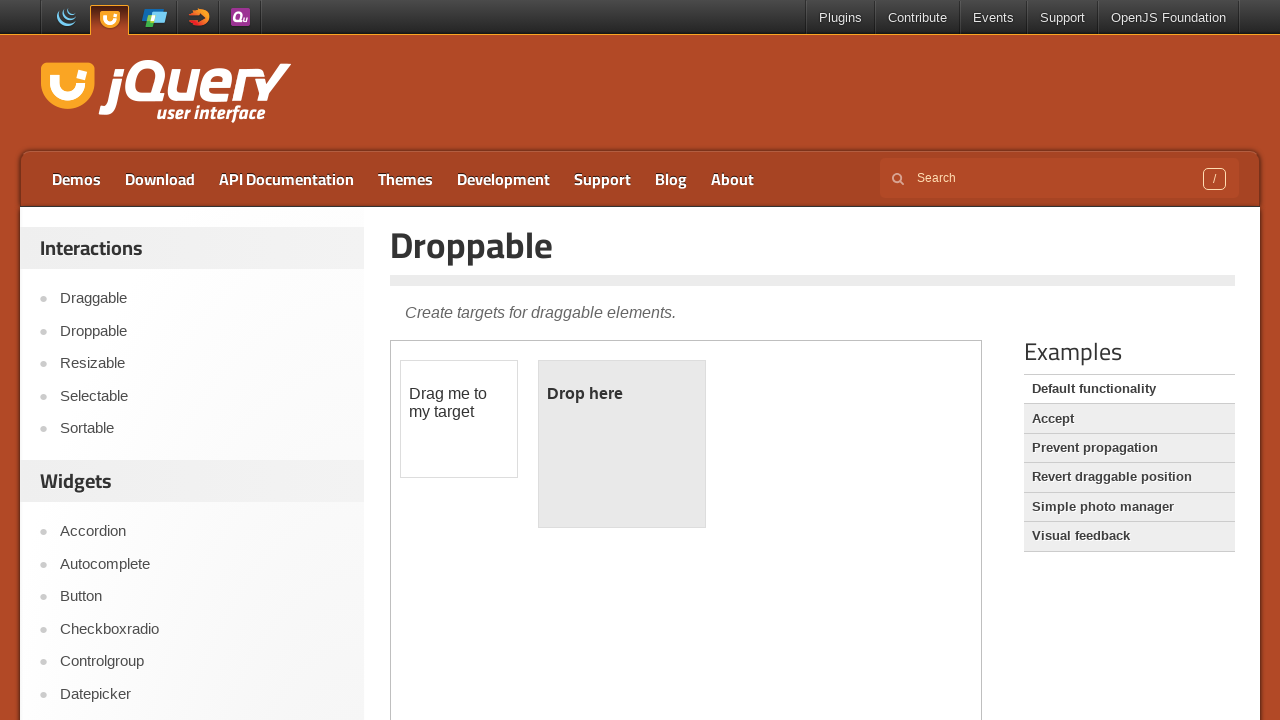

Located the draggable element with ID 'draggable'
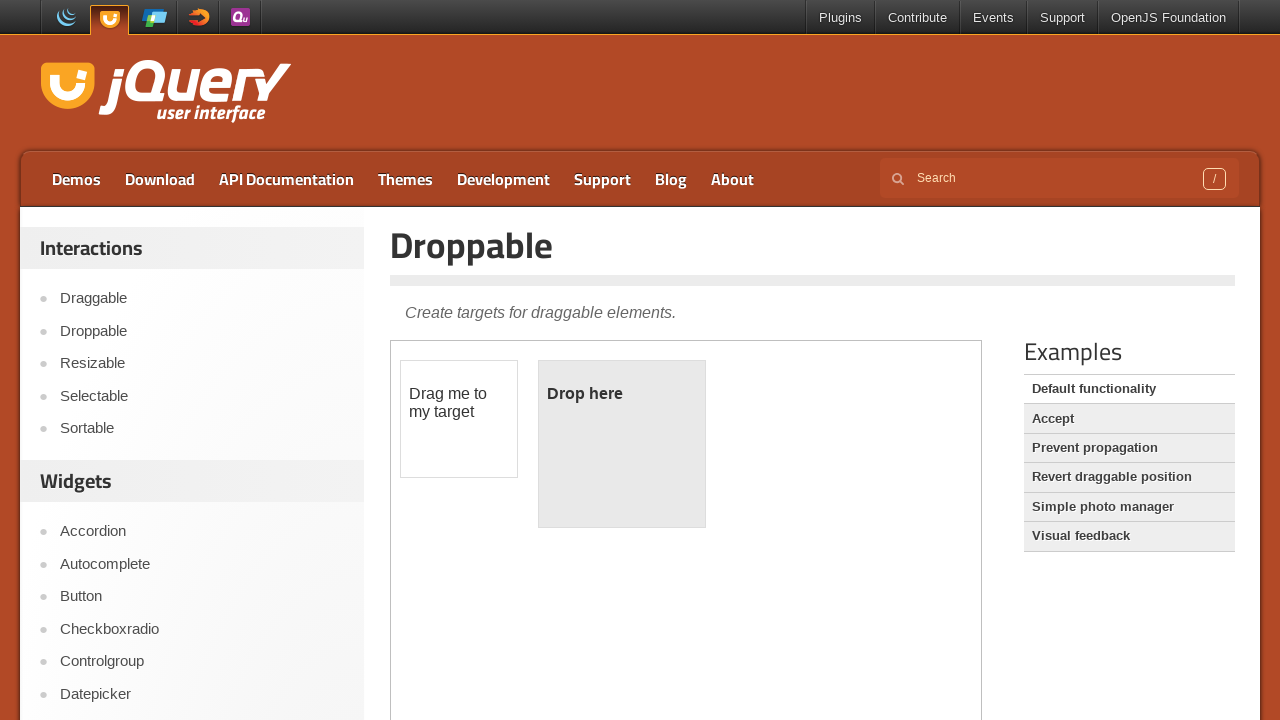

Located the droppable target element with ID 'droppable'
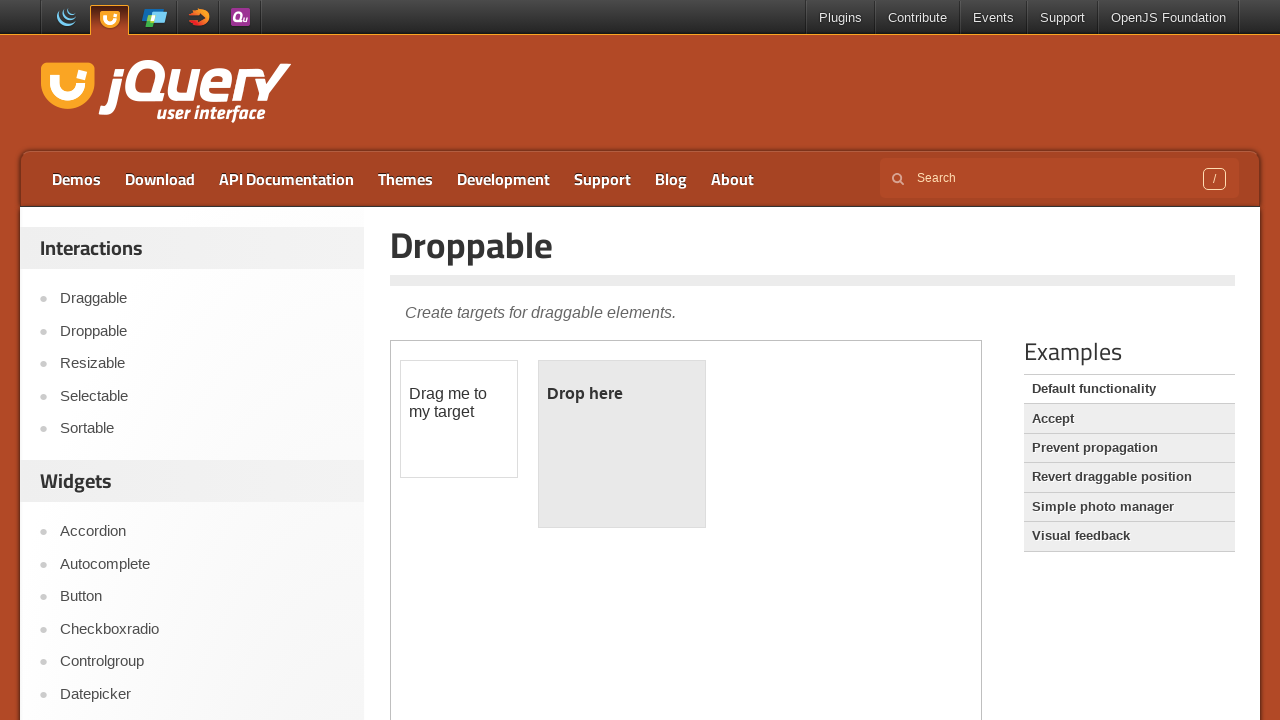

Dragged the draggable element and dropped it onto the droppable target at (622, 444)
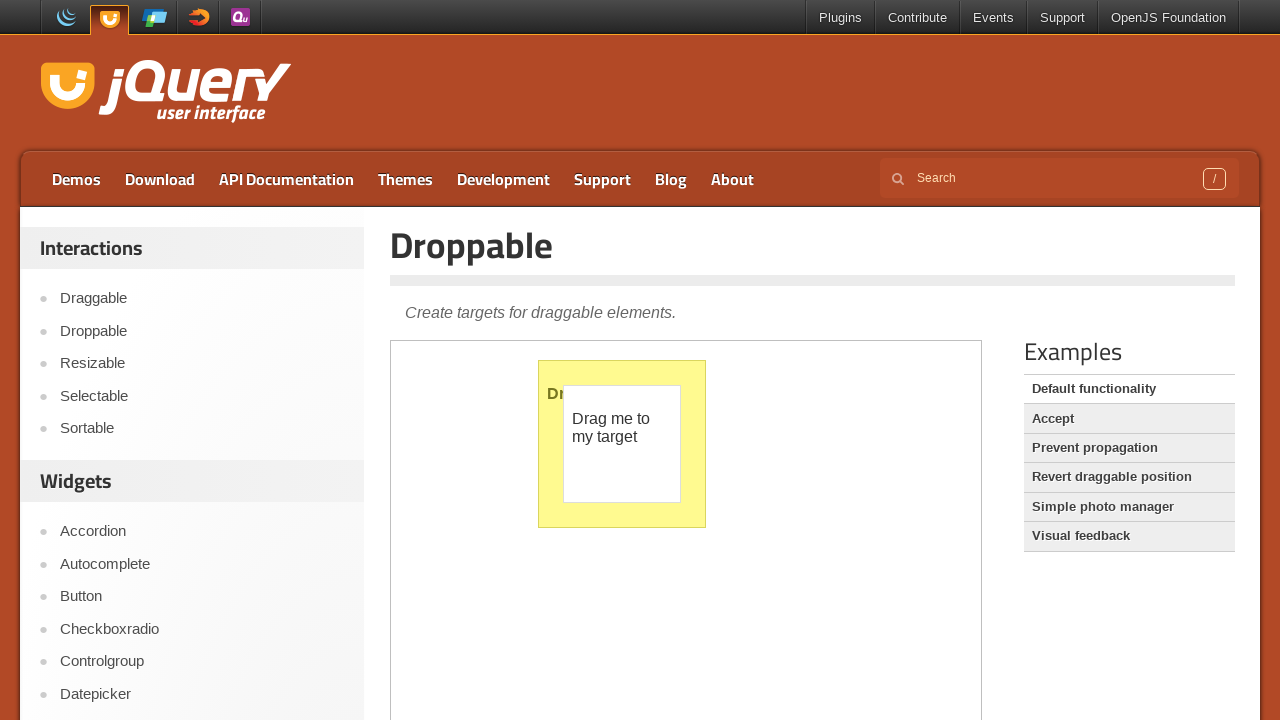

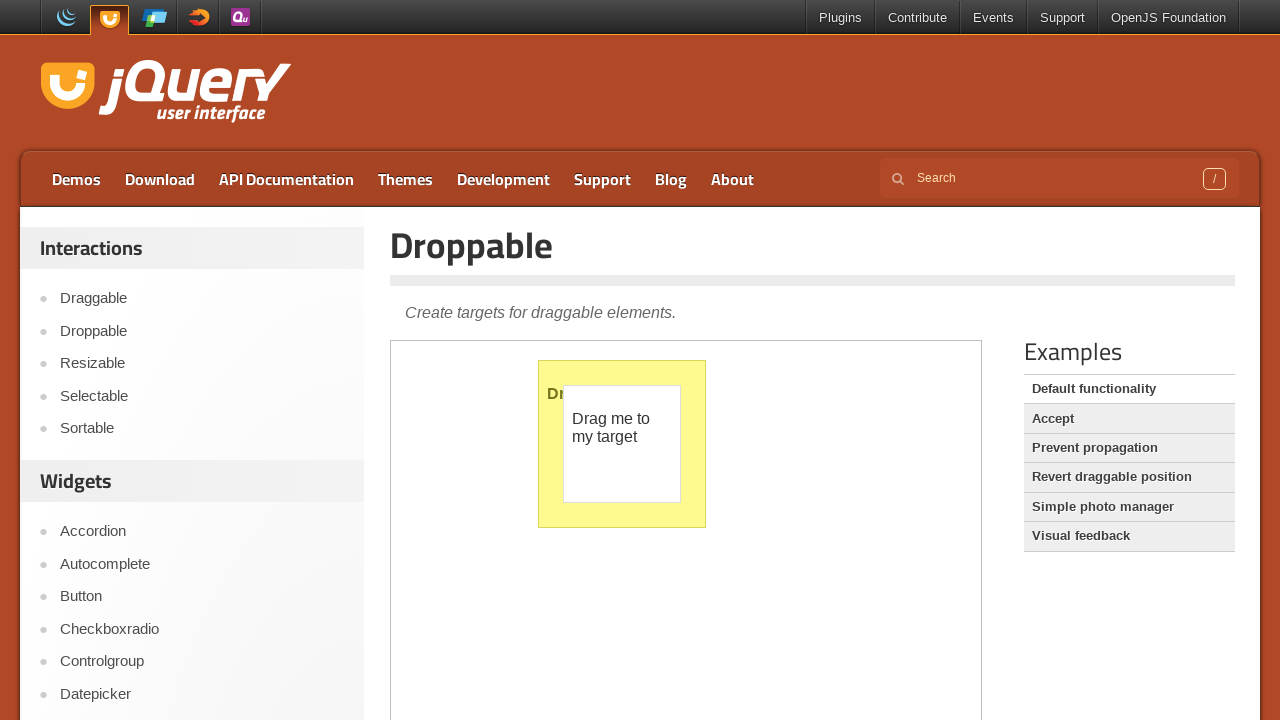